Tests Python.org search functionality by entering "pycon" in the search box and submitting the search

Starting URL: http://www.python.org

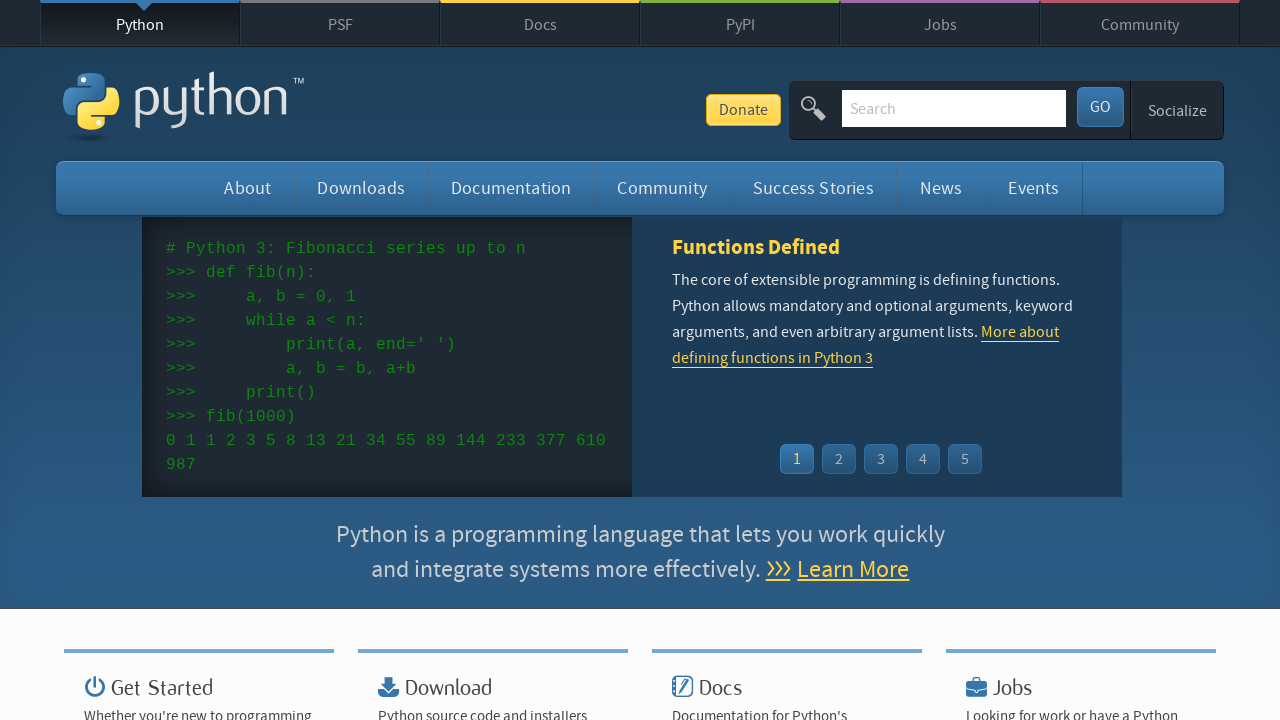

Filled search box with 'pycon' on input[name='q']
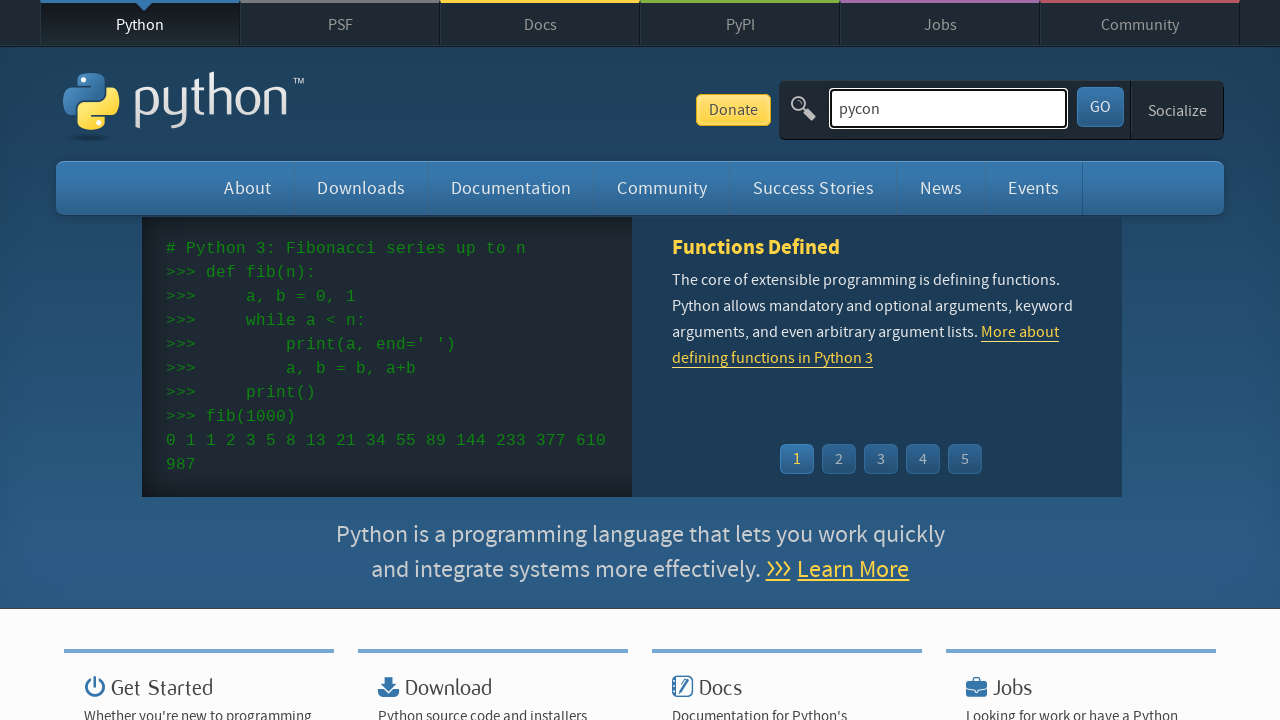

Pressed Enter to submit search query on input[name='q']
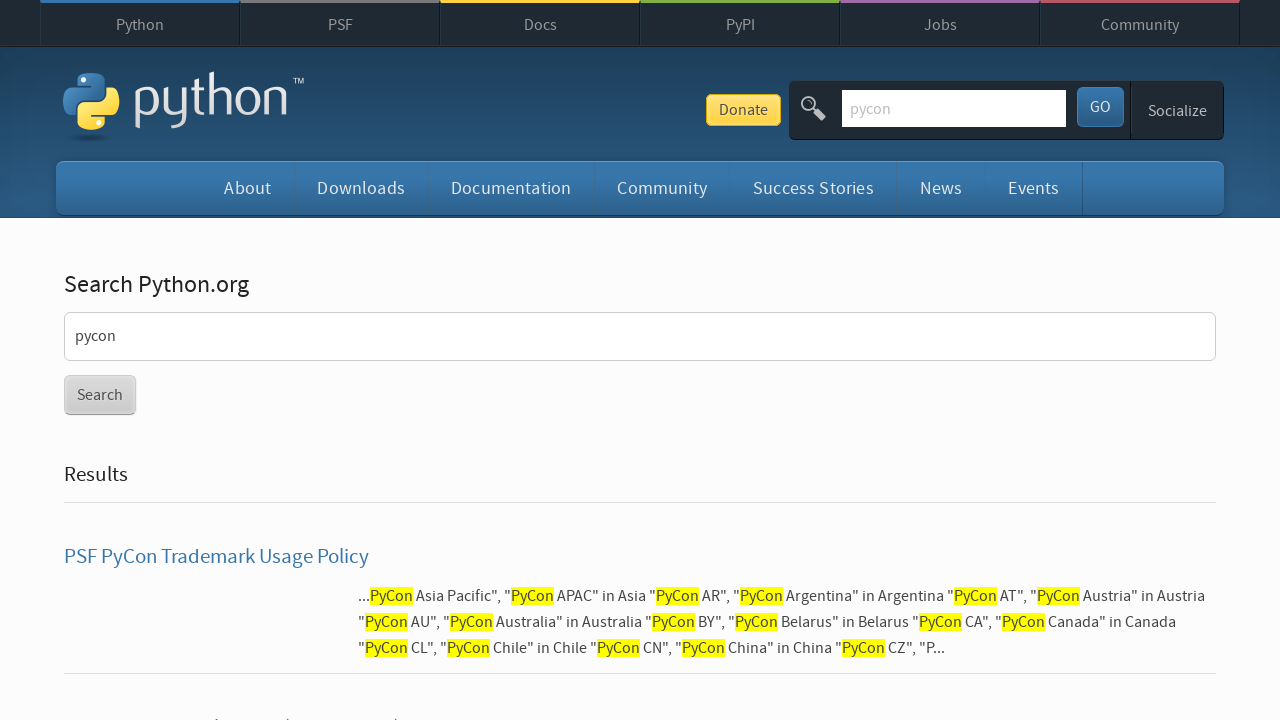

Search results page loaded
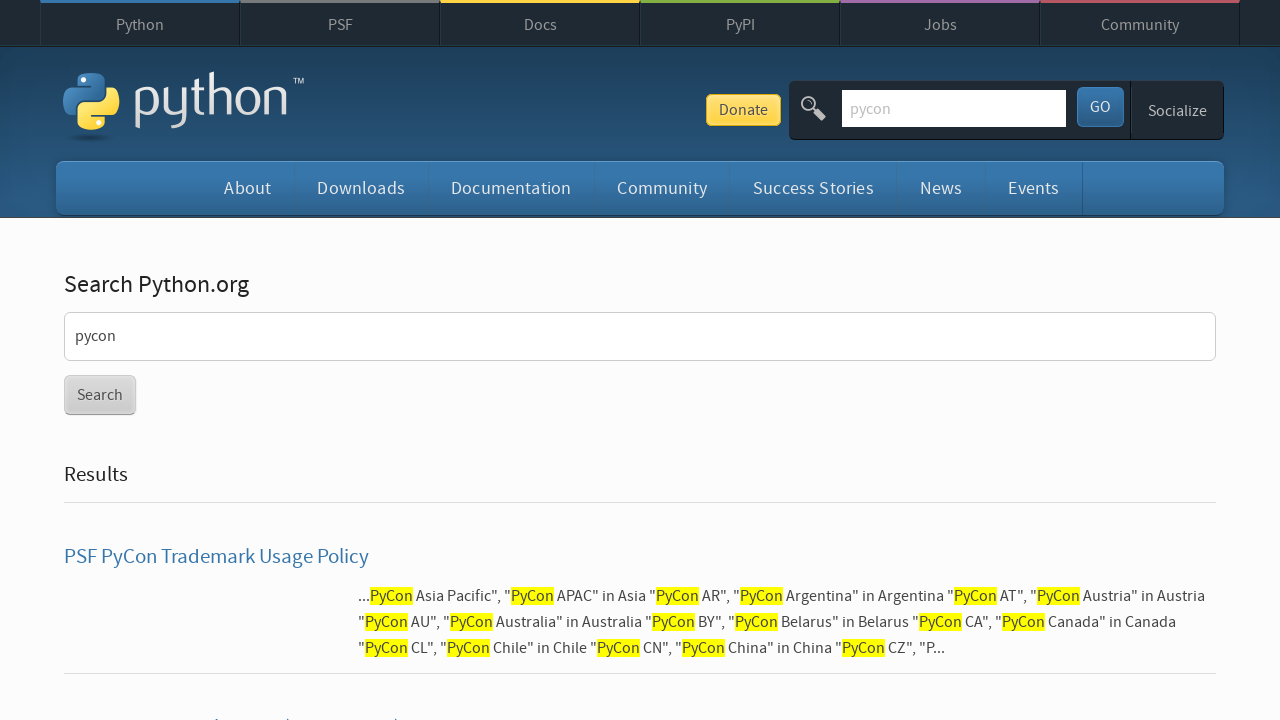

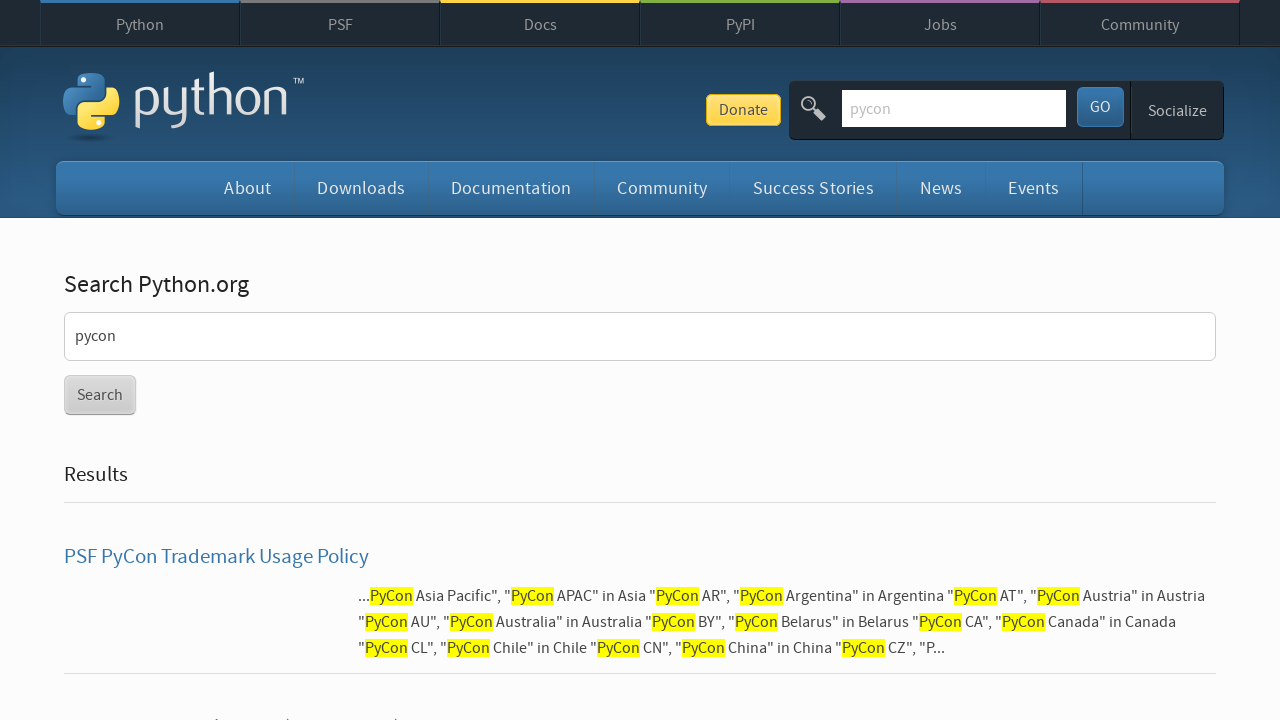